Verifies the page title is "Buggy Cars Rating" and clicks on the Register link to navigate to the registration page, then checks that the username field is visible.

Starting URL: https://buggy.justtestit.org/

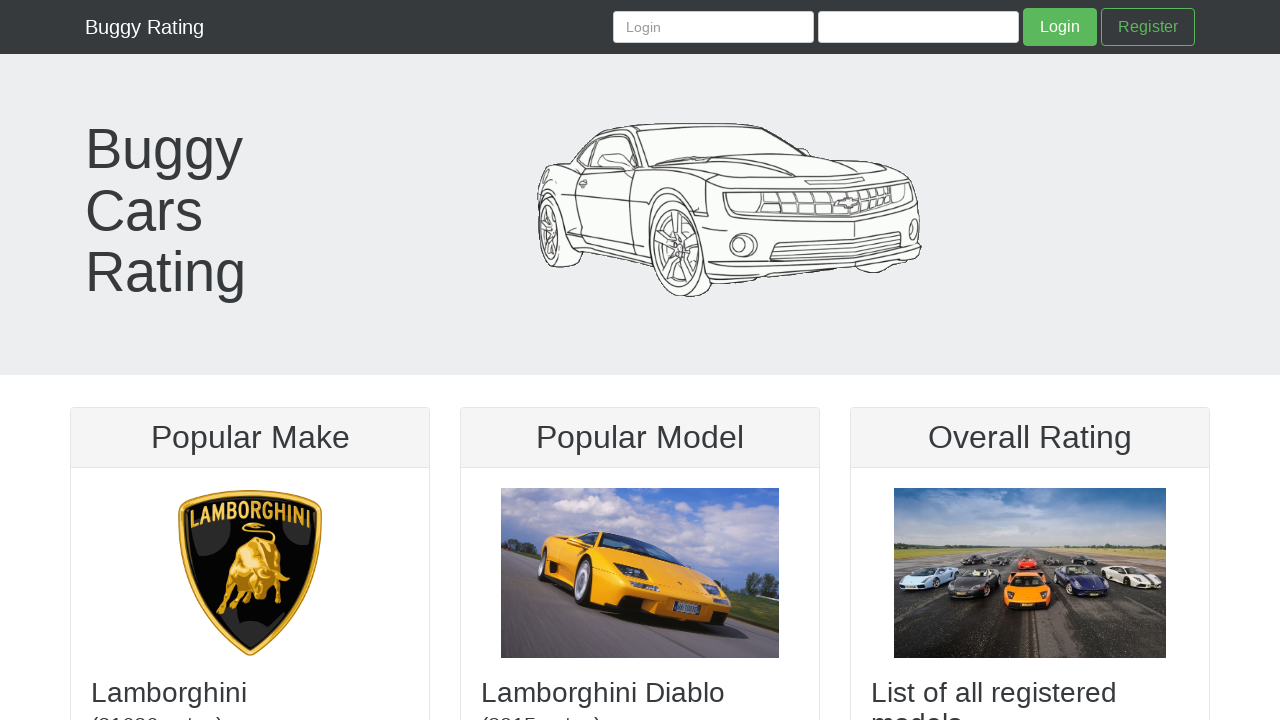

Verified page title is 'Buggy Cars Rating'
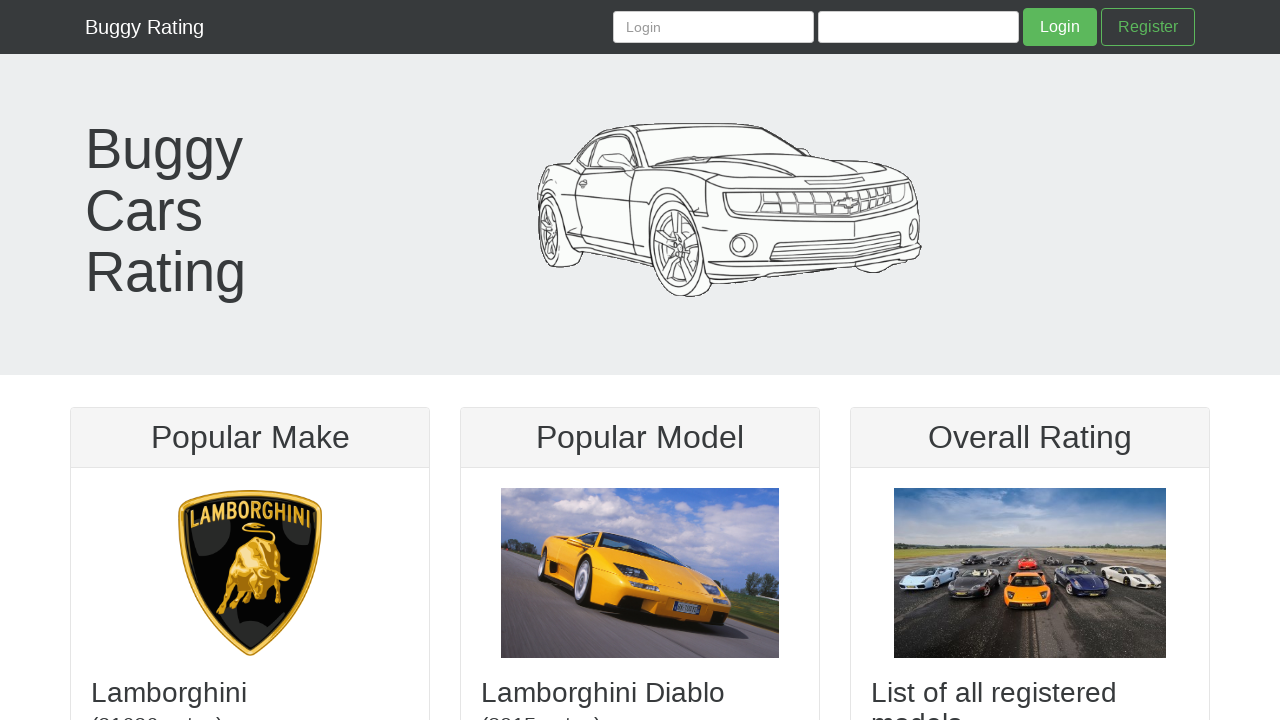

Clicked on Register link to navigate to registration page at (1148, 27) on internal:role=link[name="Register"i]
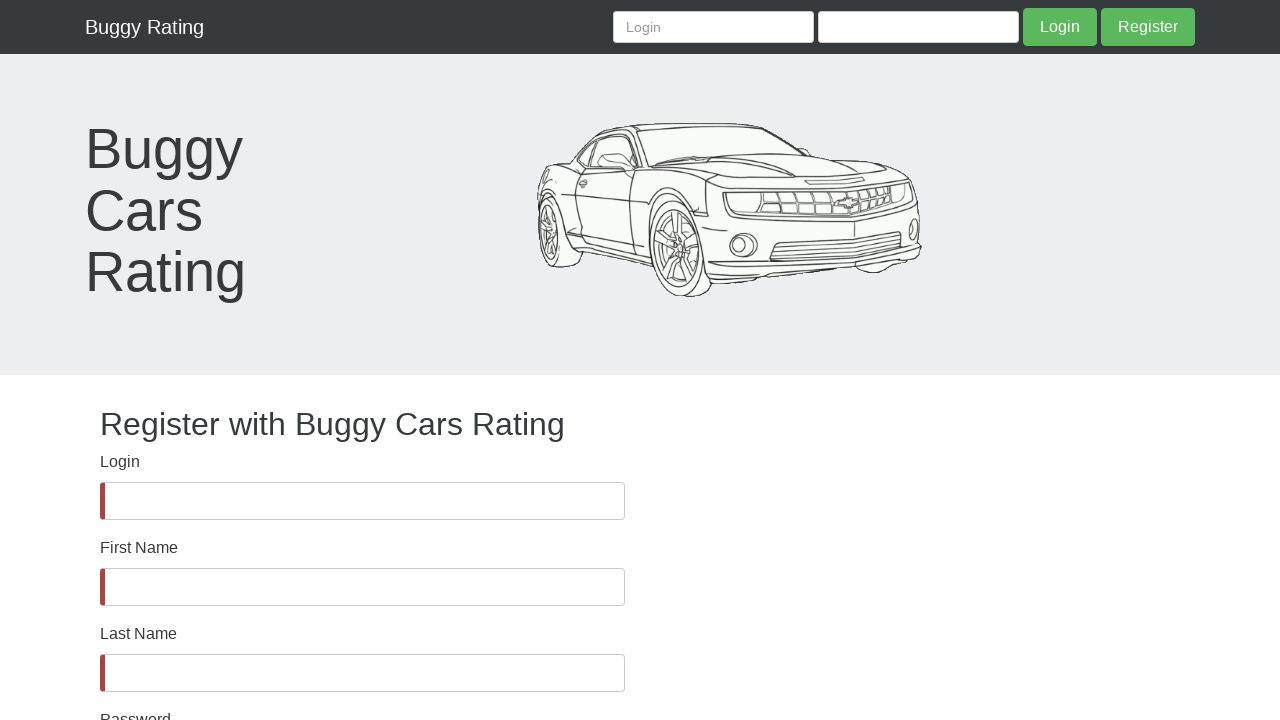

Verified username field is visible on registration page
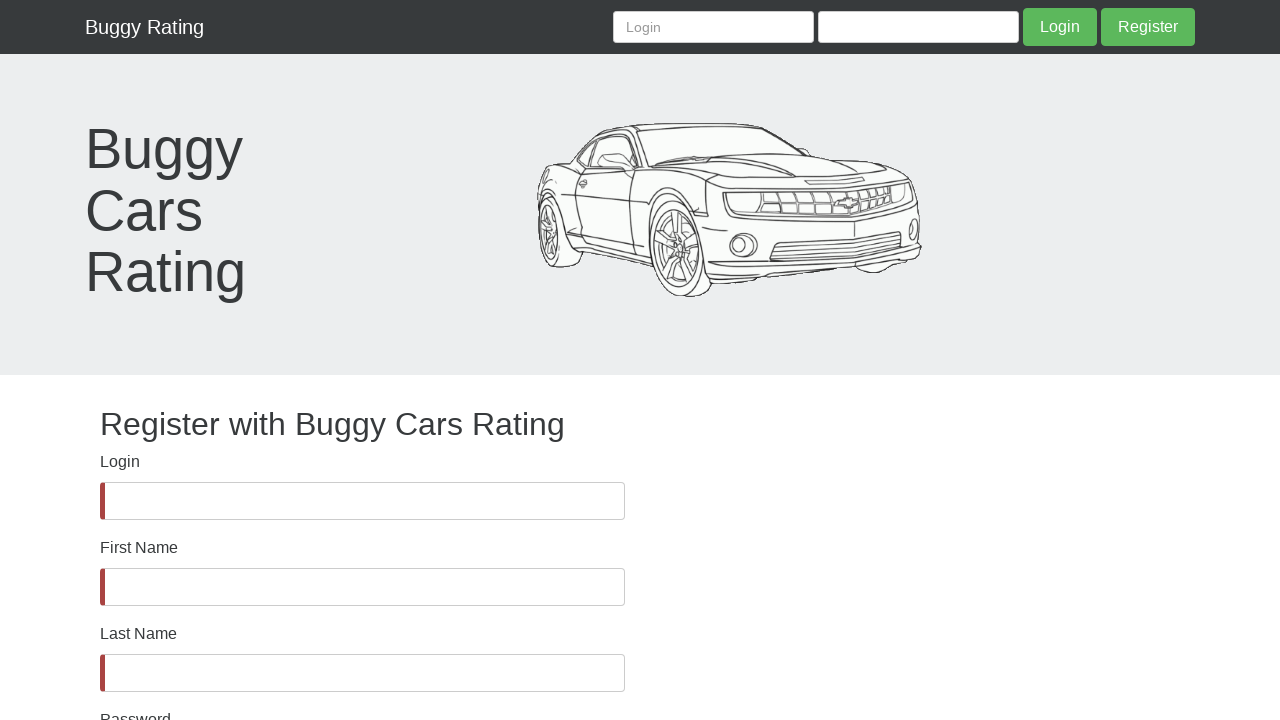

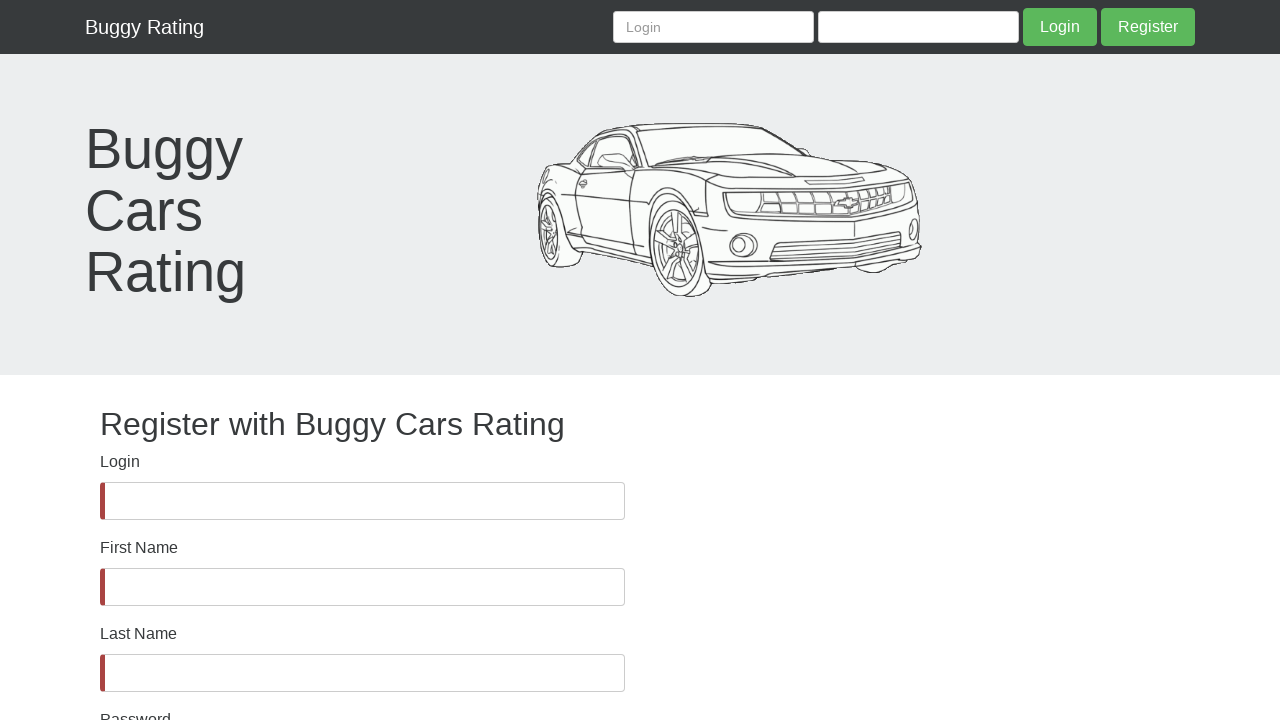